Tests keyboard navigation through a registration form by filling the first name field and using Tab key to navigate to and fill the next field

Starting URL: https://naveenautomationlabs.com/opencart/index.php?route=account/register

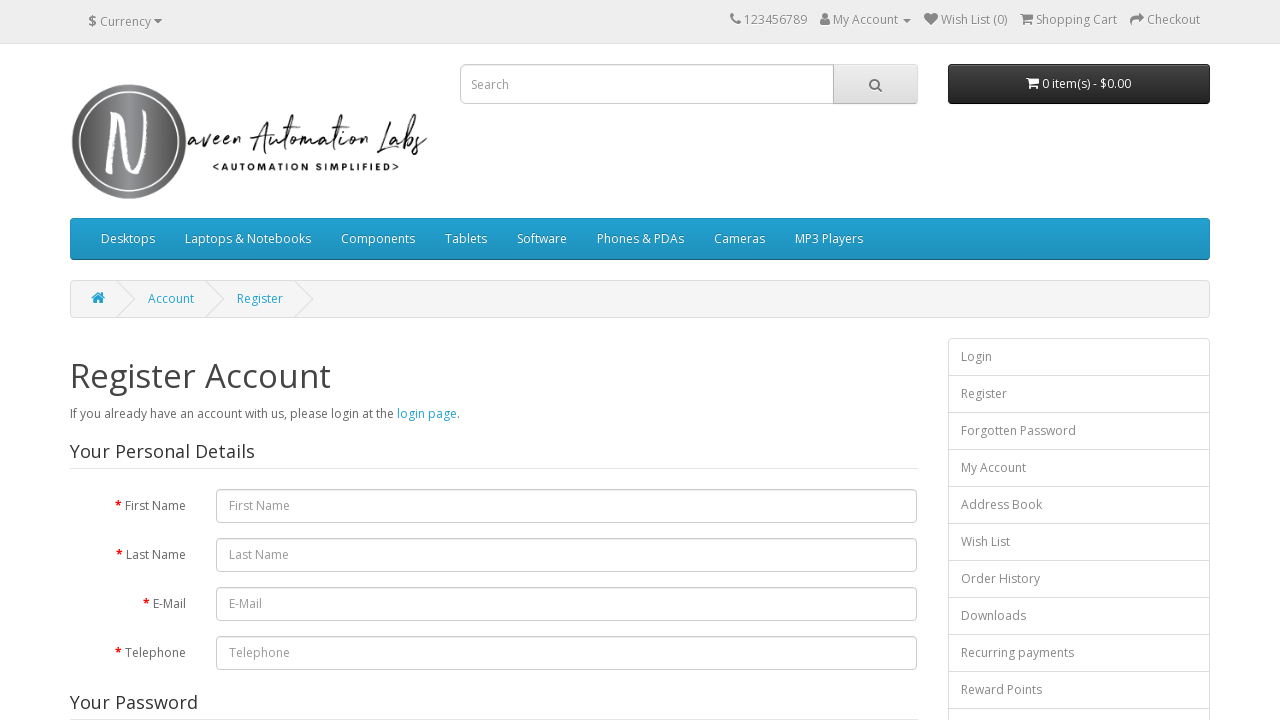

Filled first name field with 'nathiya' on input[name='firstname']
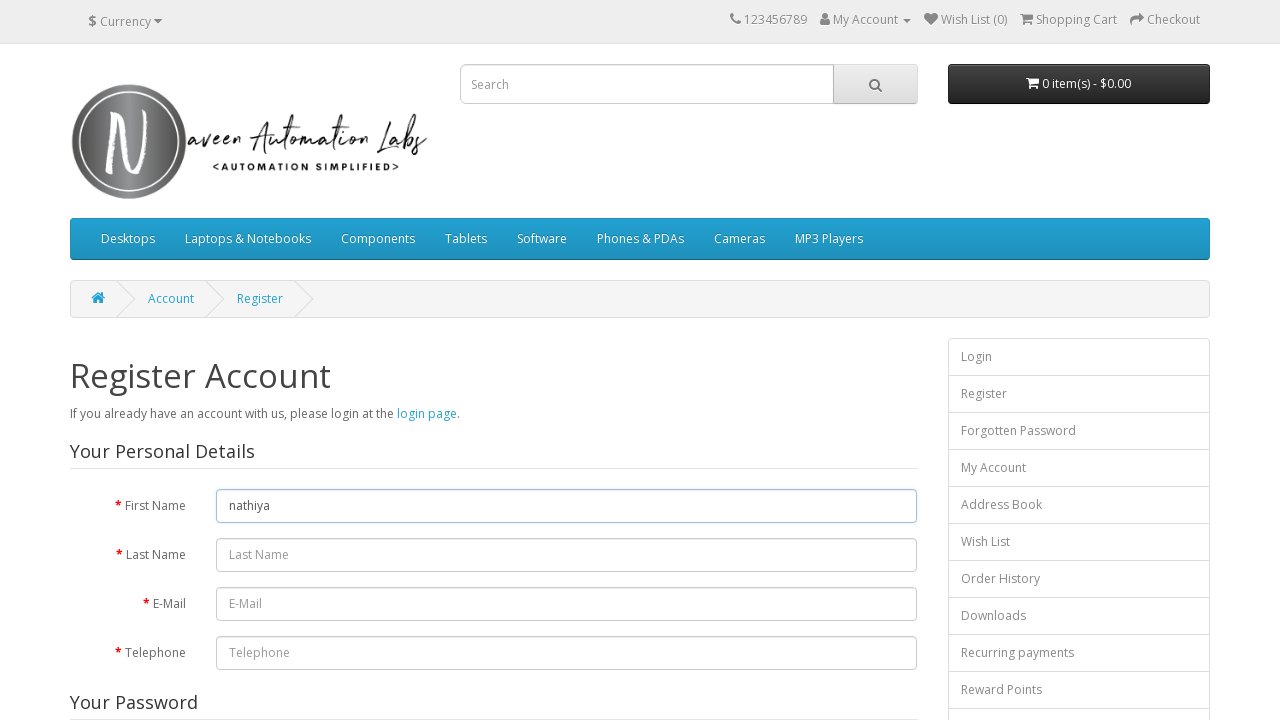

Pressed Tab key to navigate to last name field
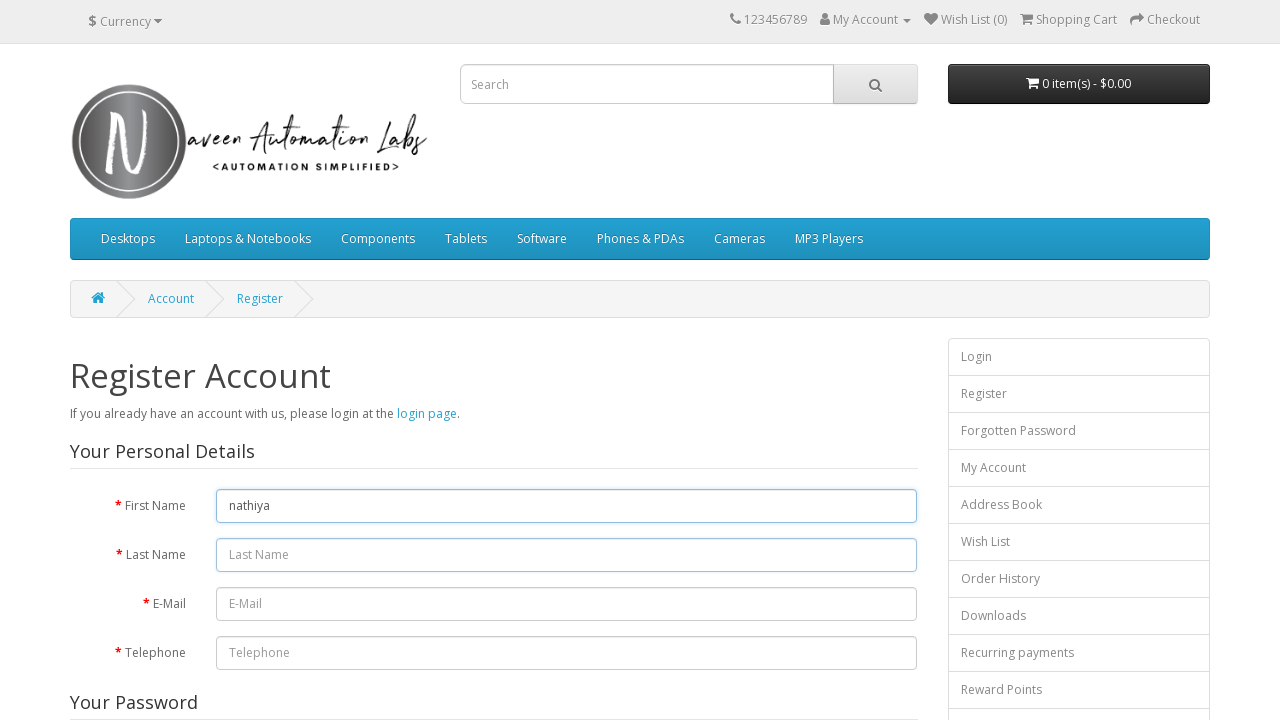

Typed 'test' in last name field
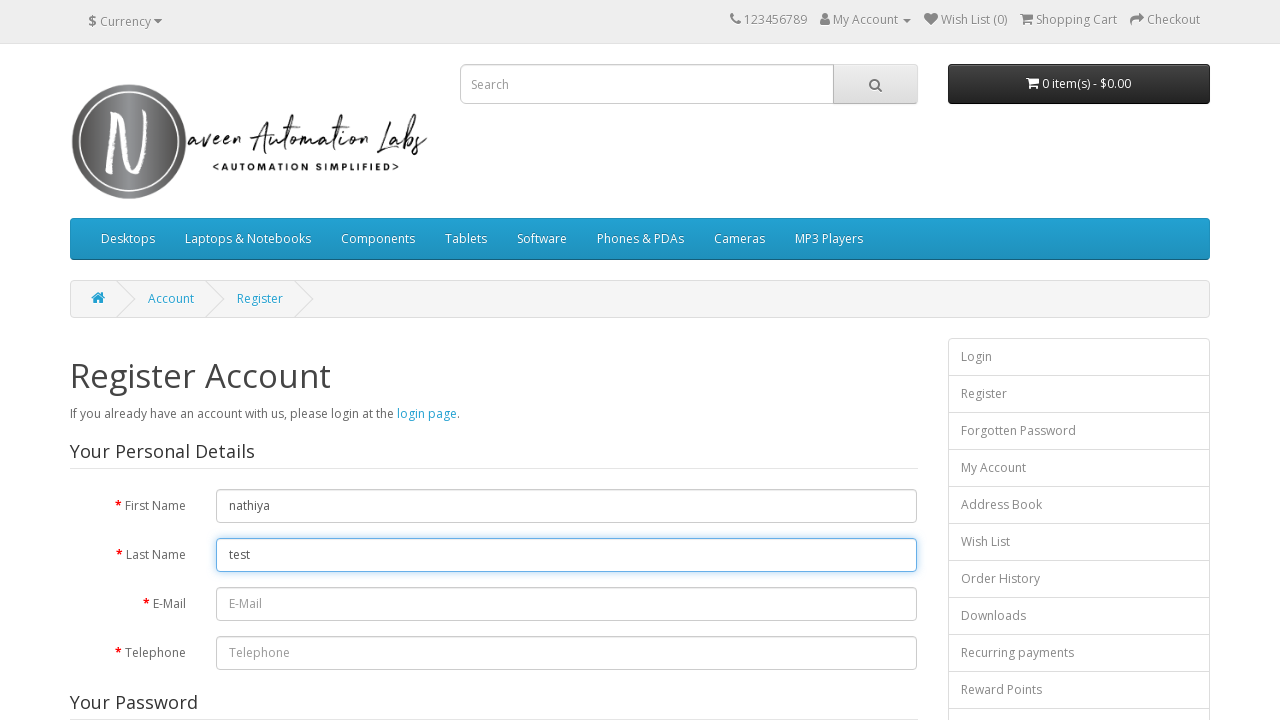

Pressed Tab key to navigate to next field
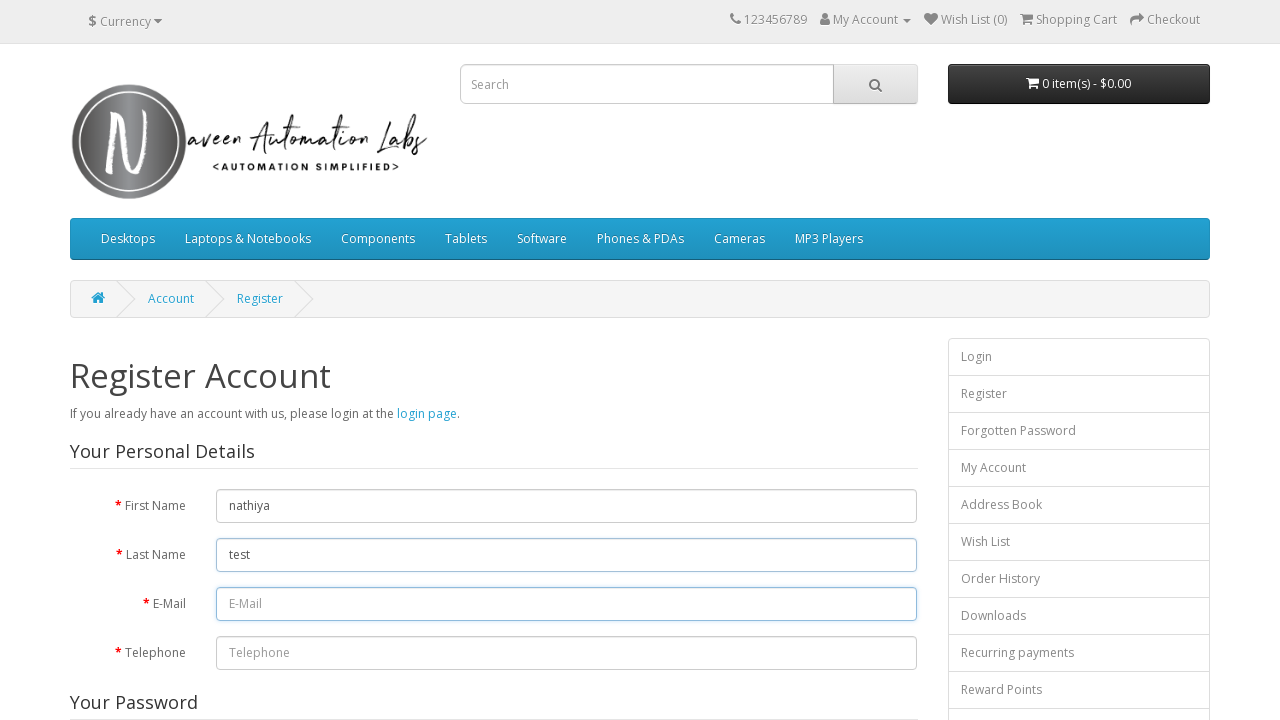

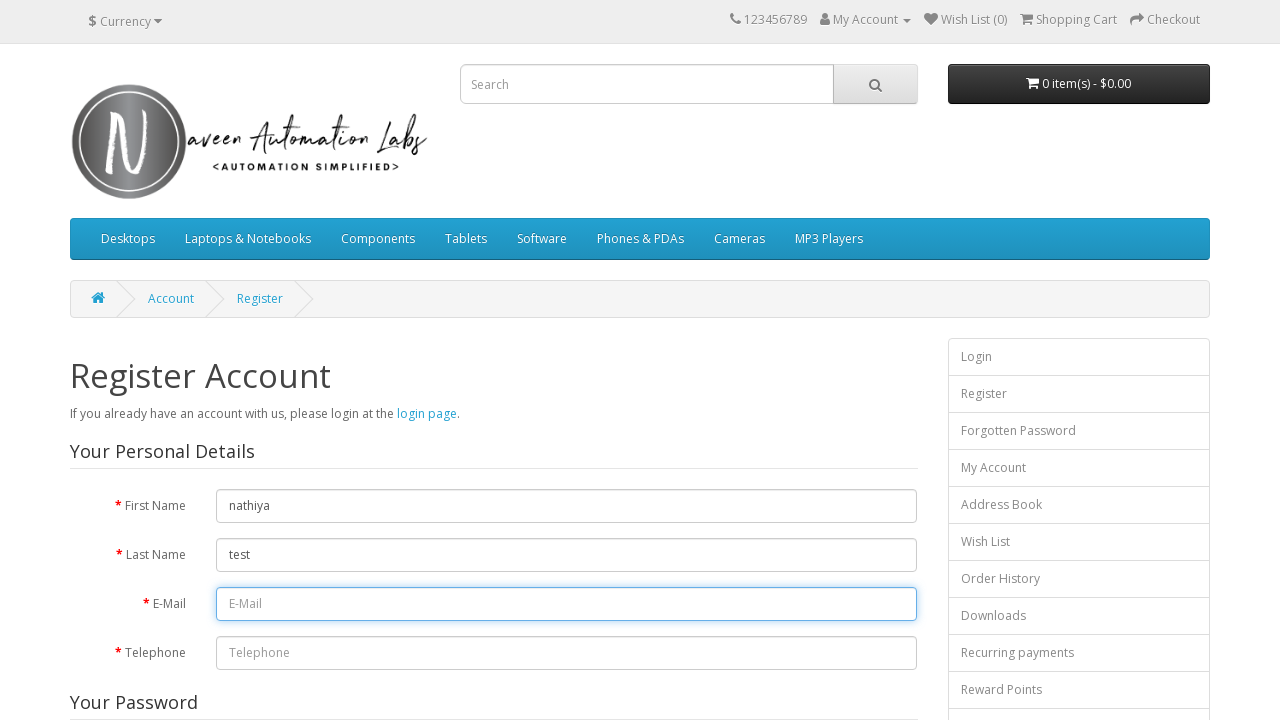